Navigates to Genshin Impact news page, repeatedly clicks the "load more" button to load all news items, then verifies news titles are displayed and navigates to a news article page.

Starting URL: https://genshin.hoyoverse.com/en/news/398

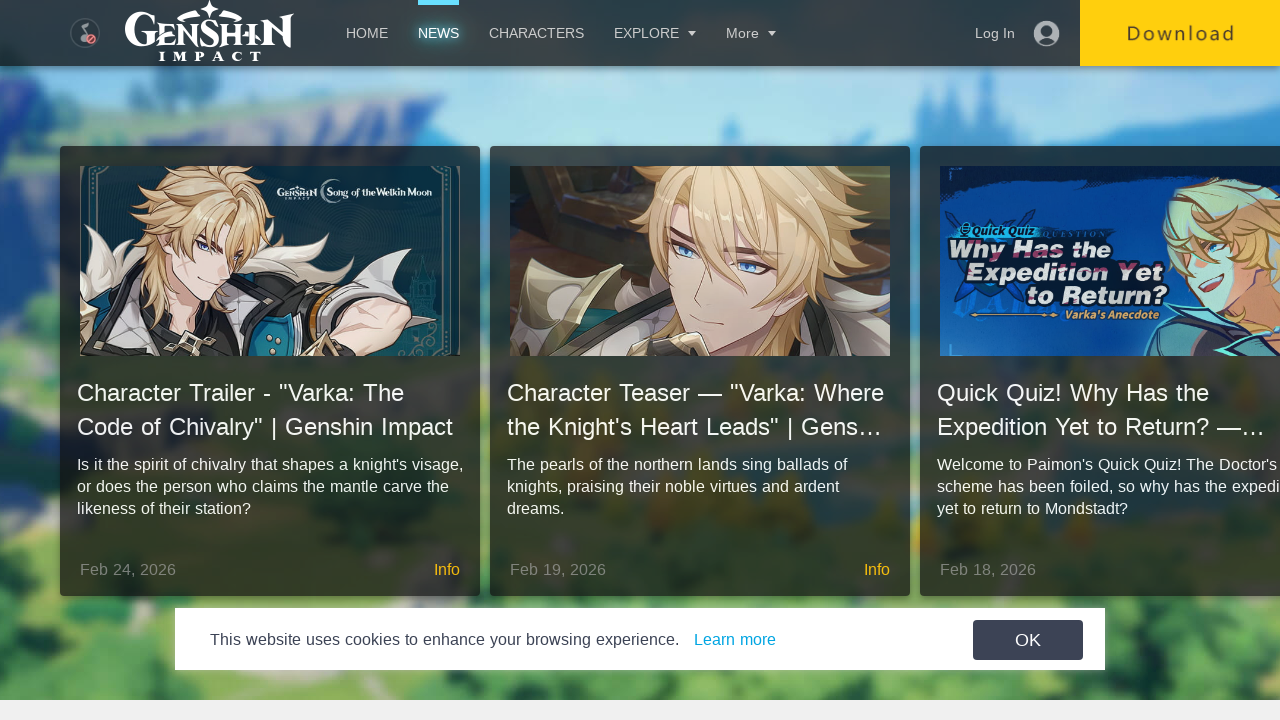

Scrolled page down to ensure content is loaded
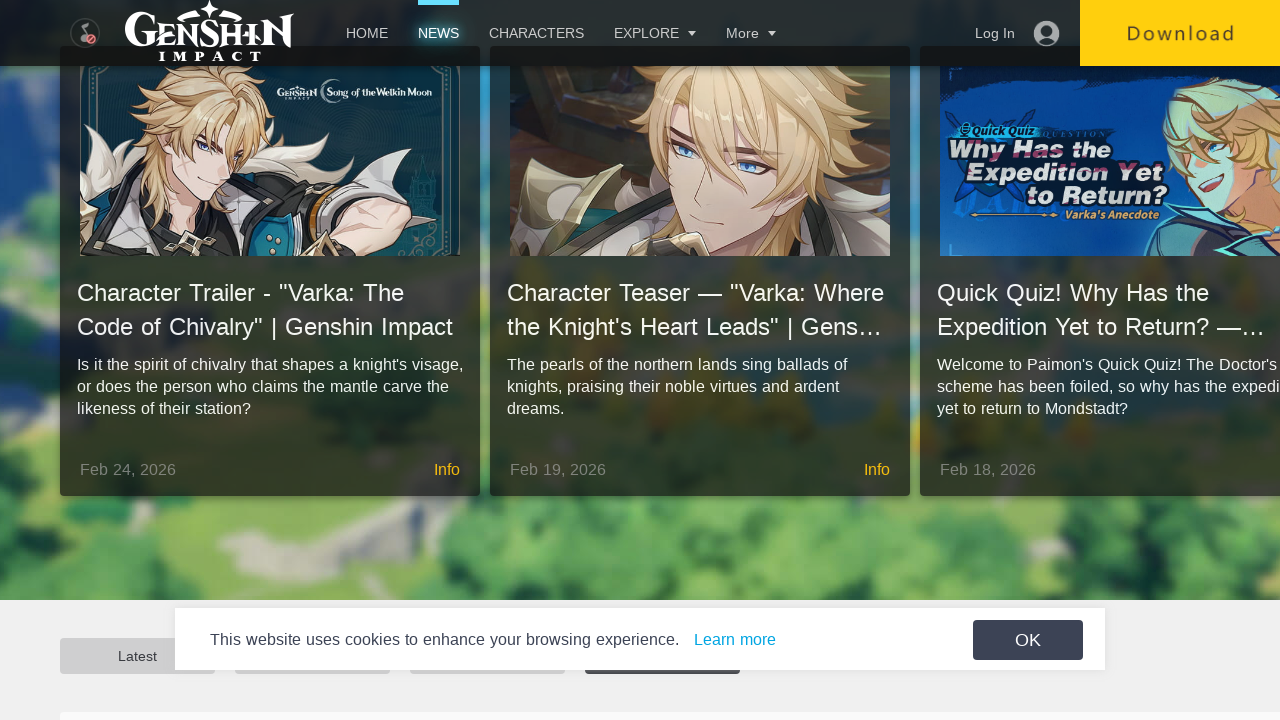

Clicked 'load more' button (attempt 1) at (640, 360) on .news__more
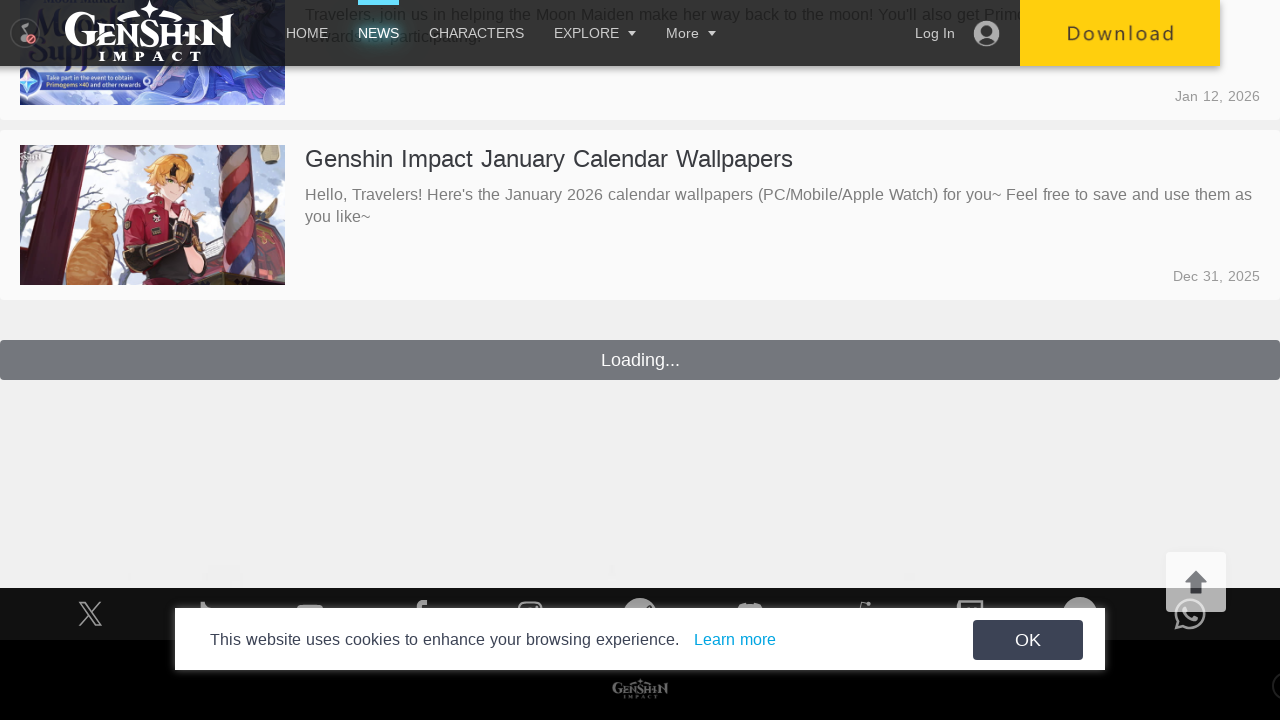

Waited 1 second for news items to load
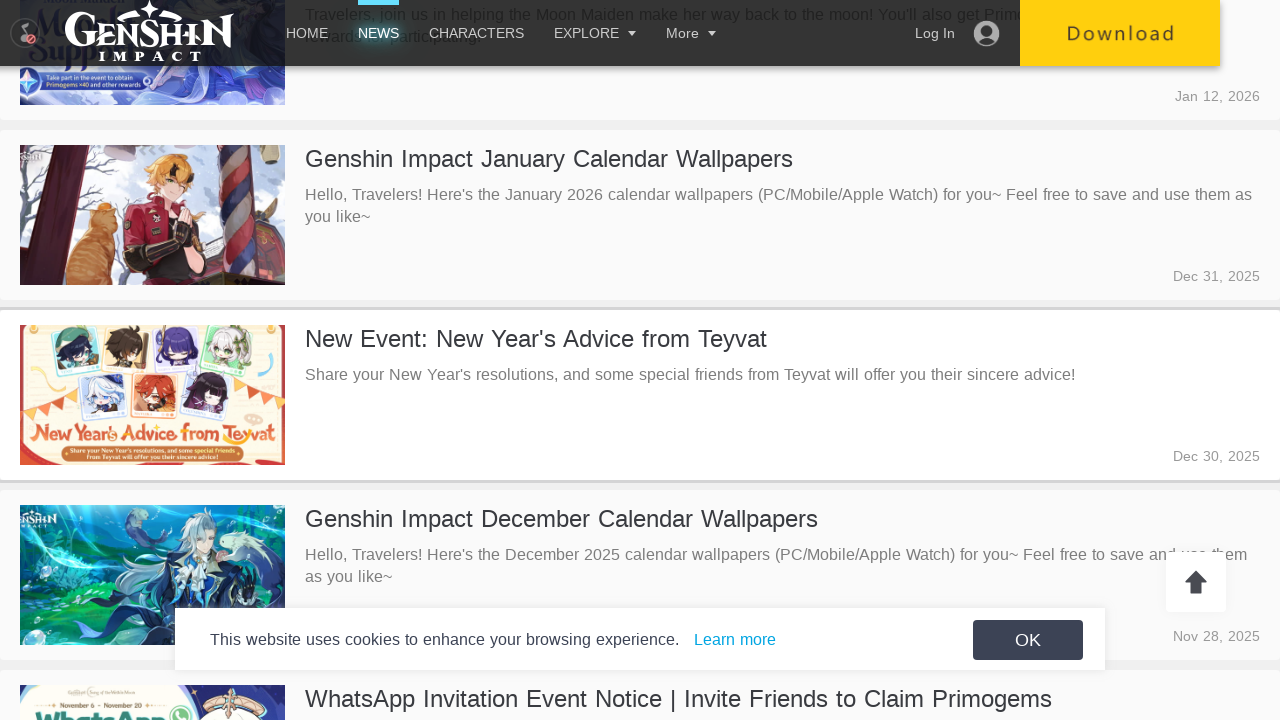

Scrolled page to top after loading more items
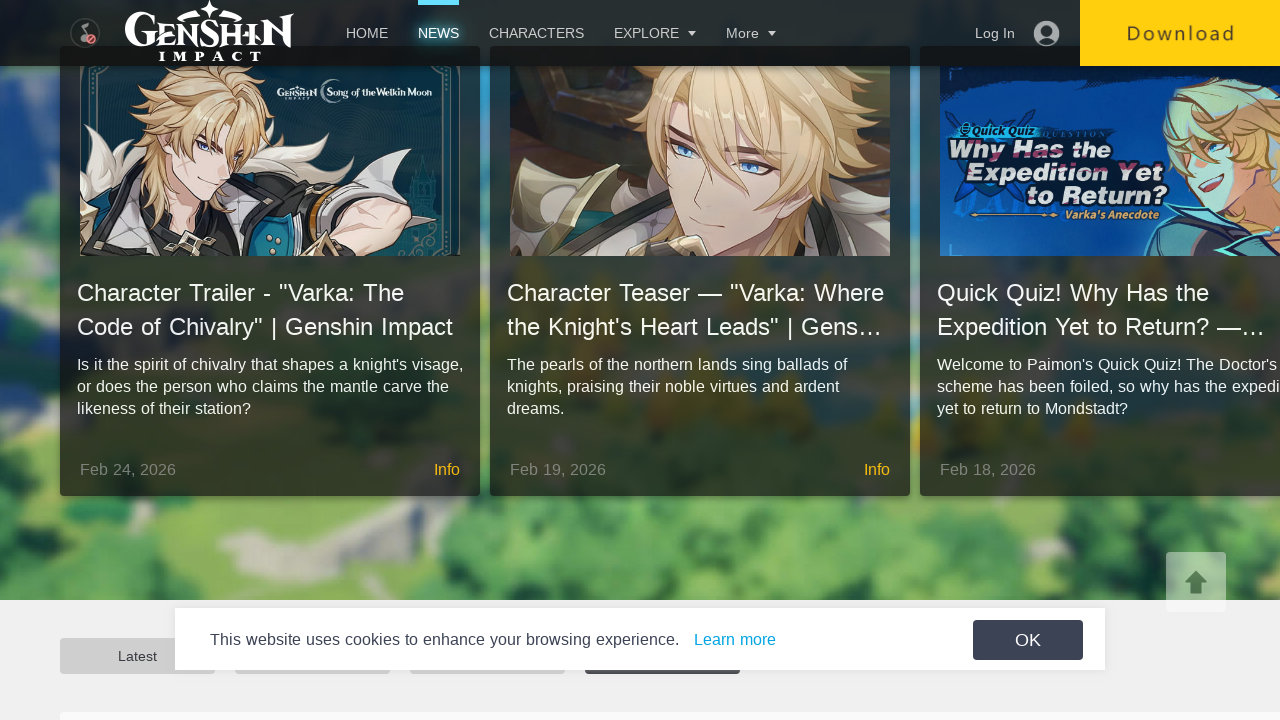

Clicked 'load more' button (attempt 2) at (640, 360) on .news__more
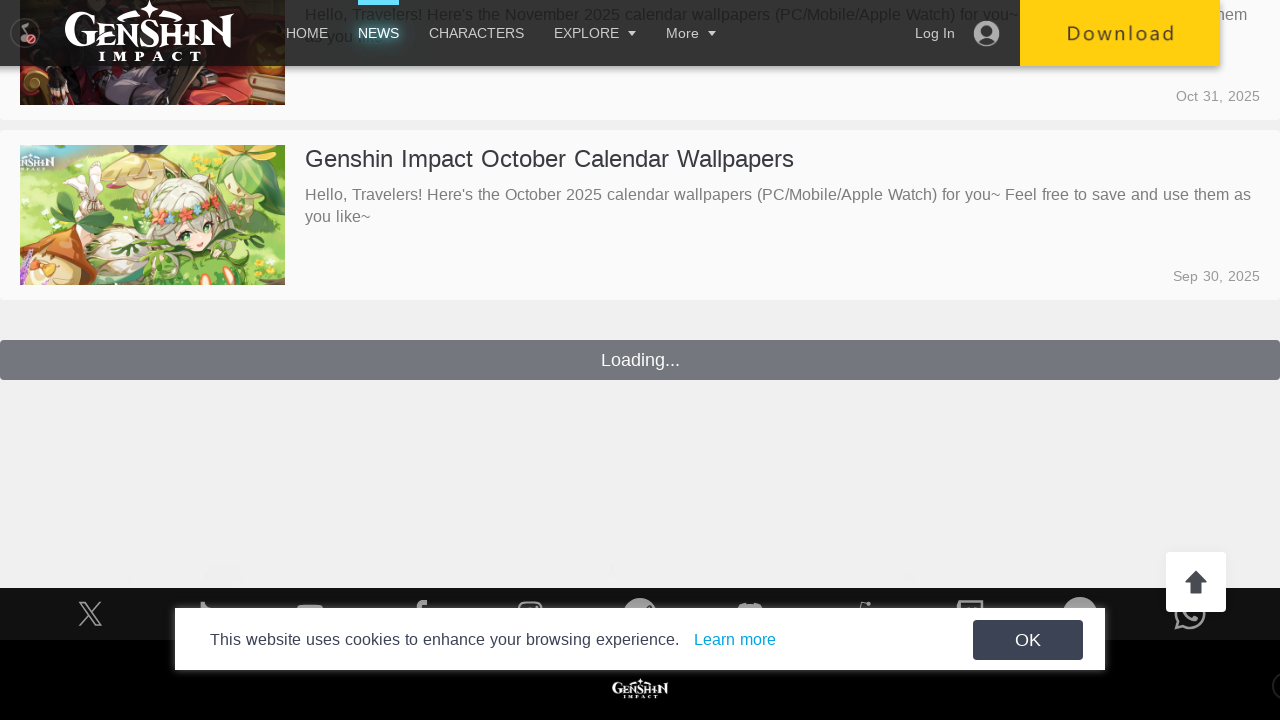

Waited 1 second for news items to load
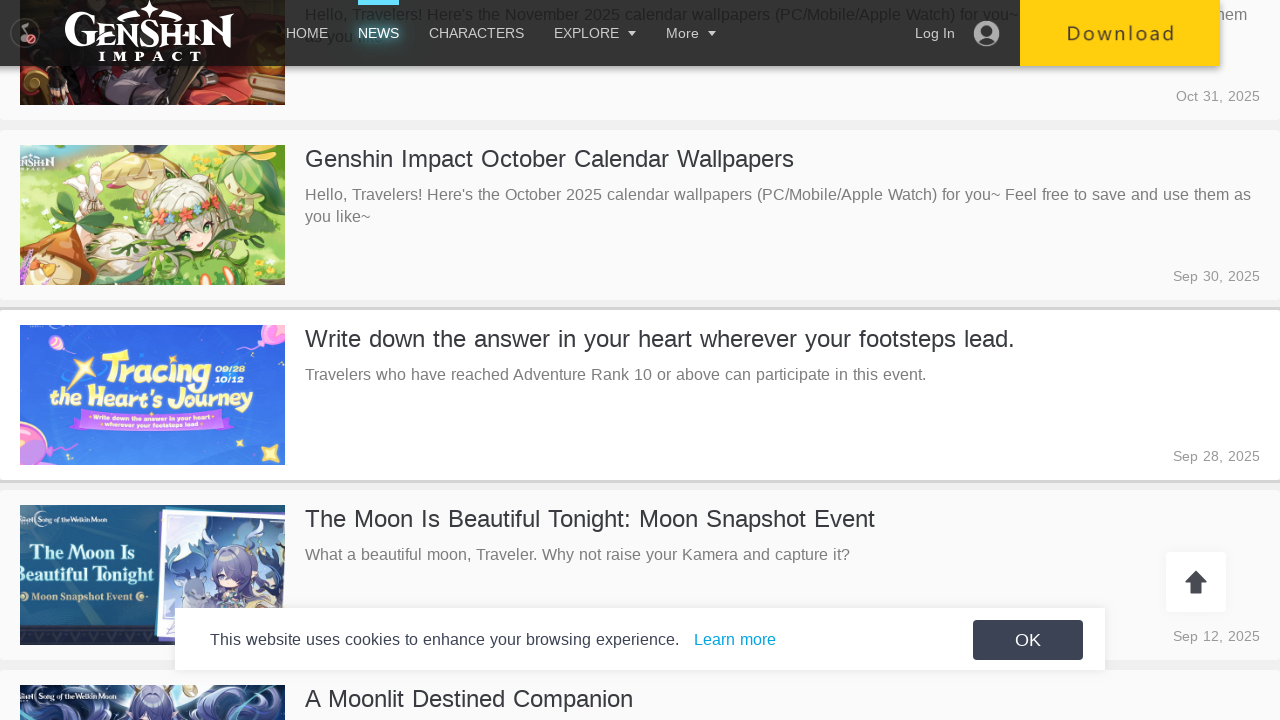

Scrolled page to top after loading more items
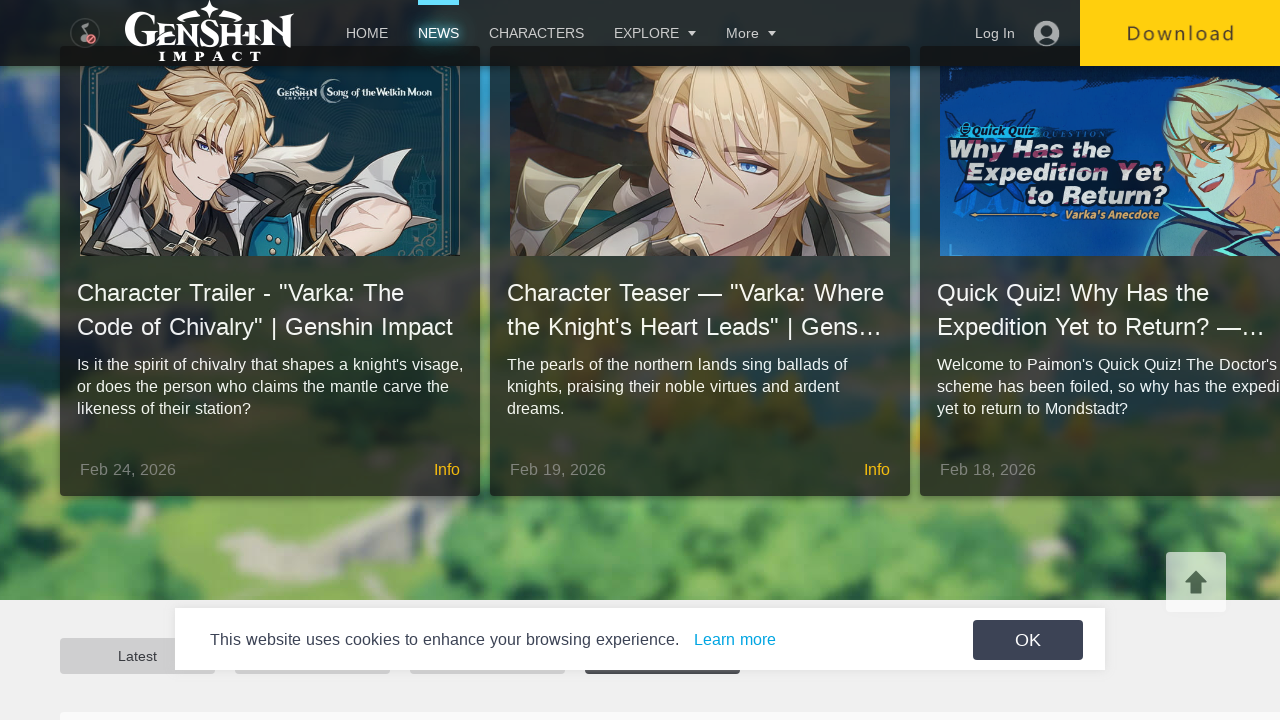

Clicked 'load more' button (attempt 3) at (640, 360) on .news__more
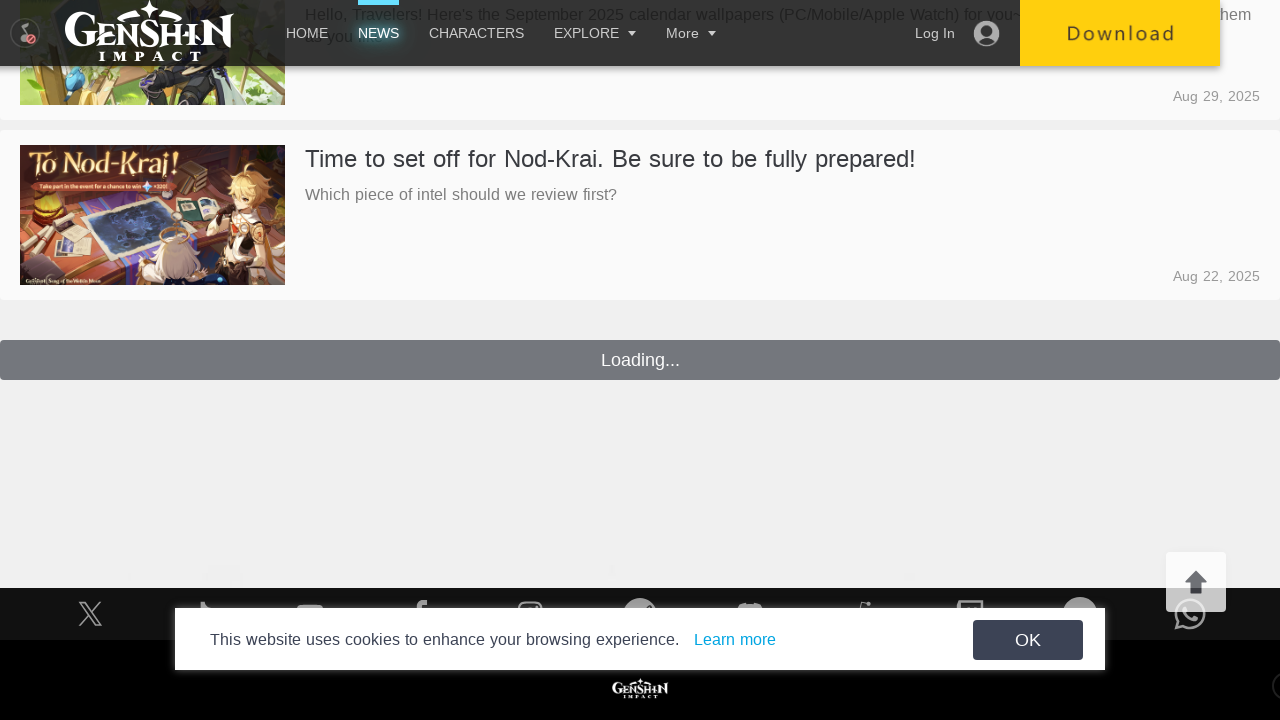

Waited 1 second for news items to load
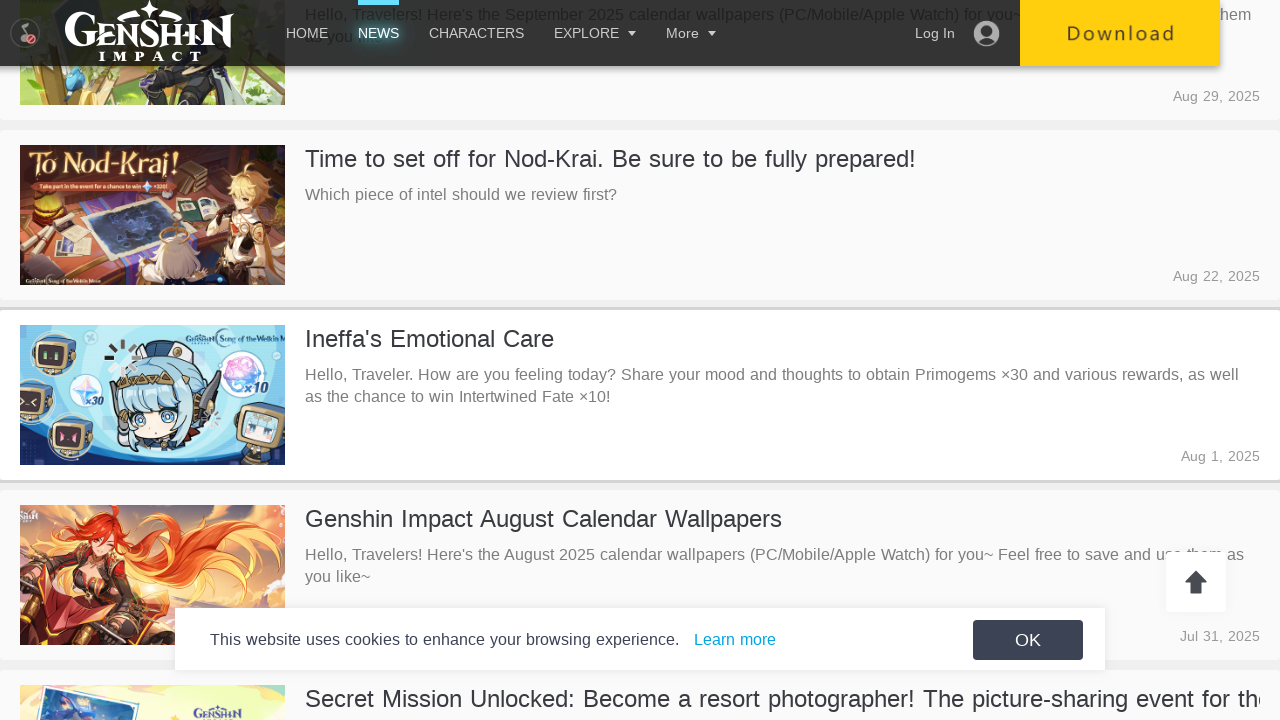

Scrolled page to top after loading more items
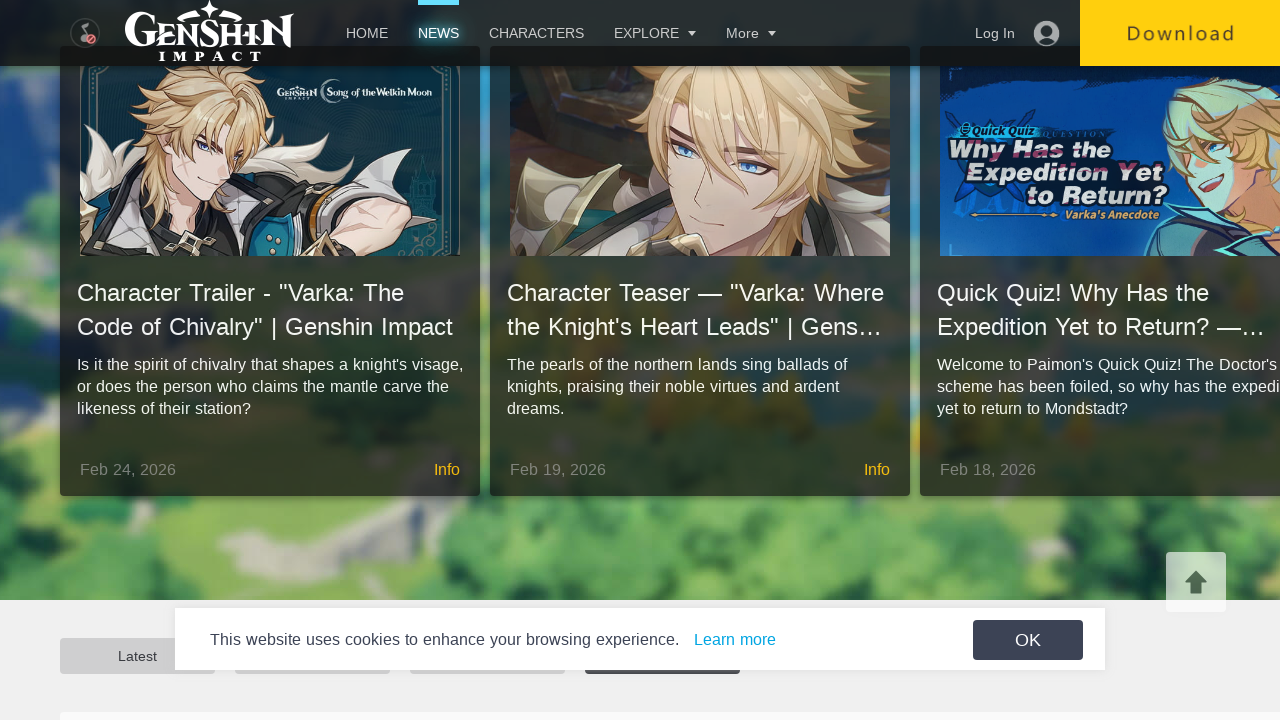

Waited for news titles to be loaded
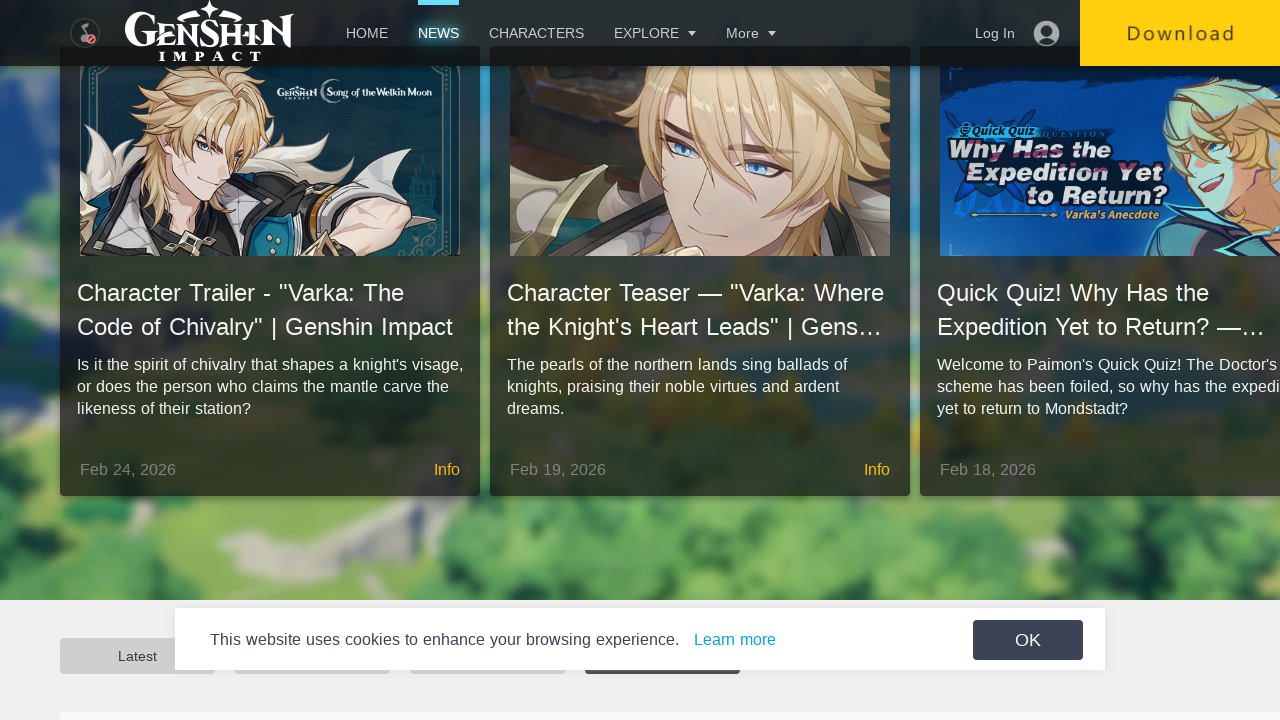

Located all news title elements
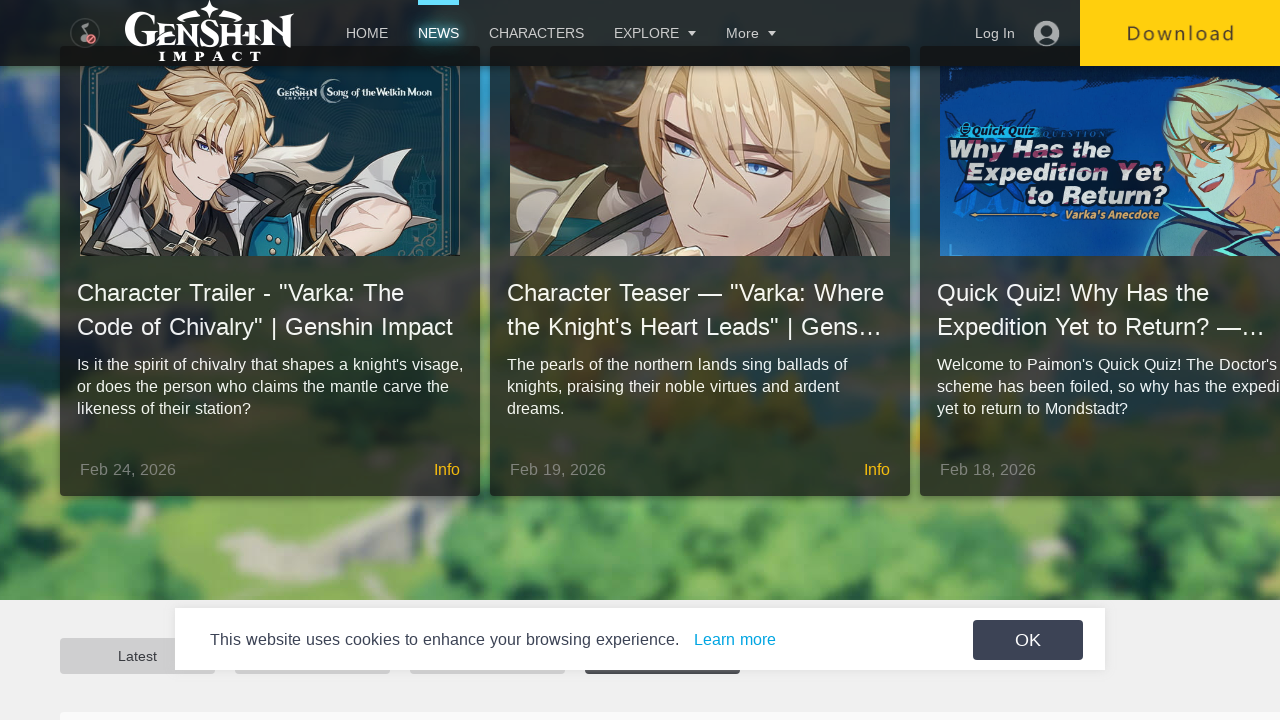

Clicked on the first news article at (270, 271) on .news__title >> nth=0
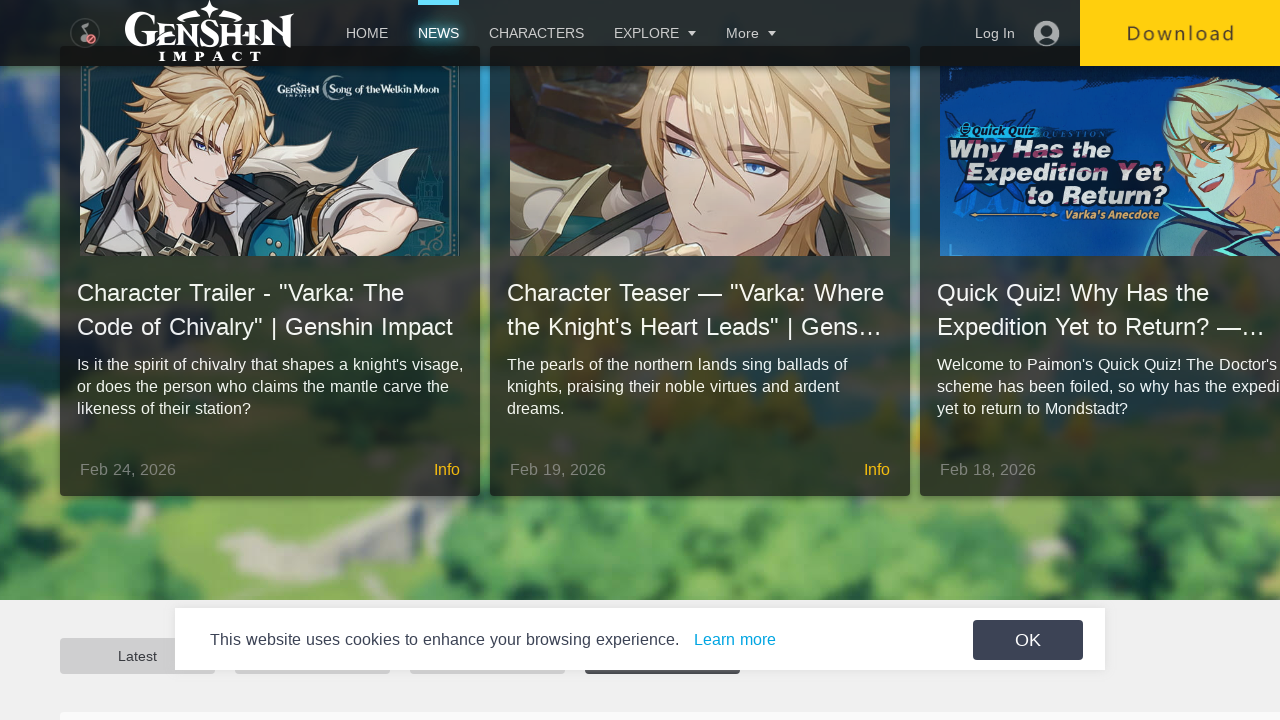

Waited for article page to fully load
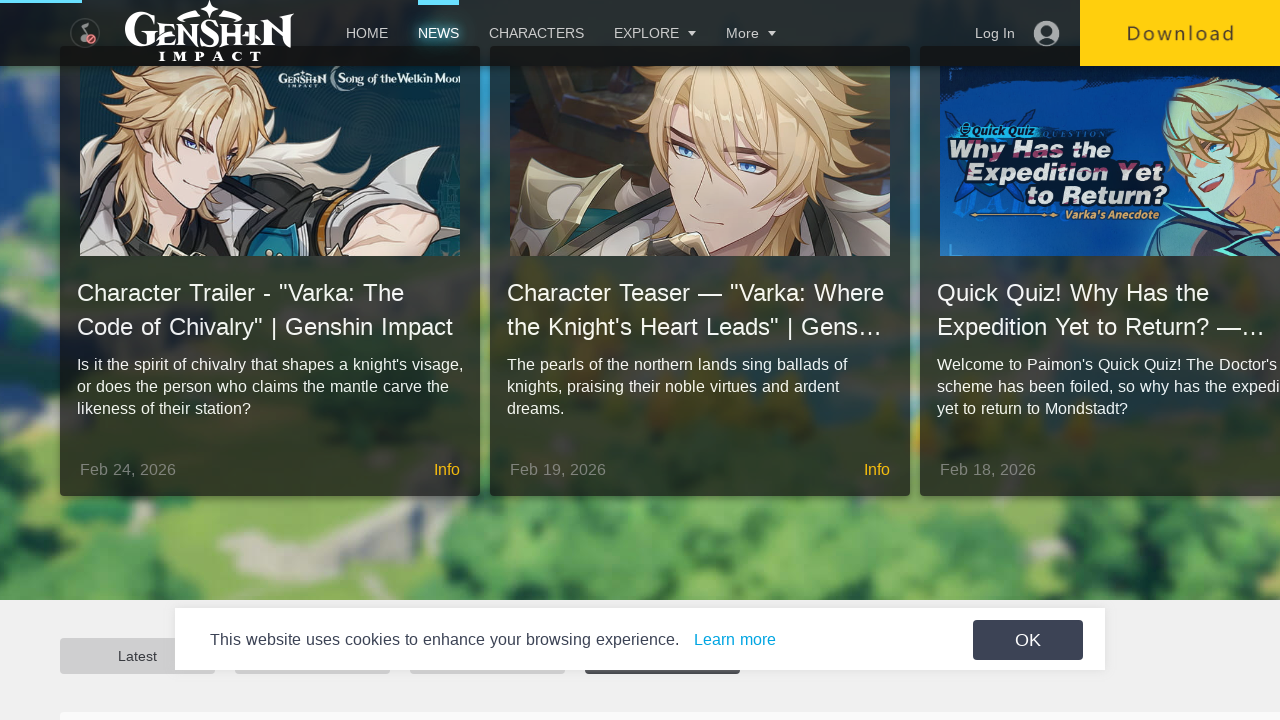

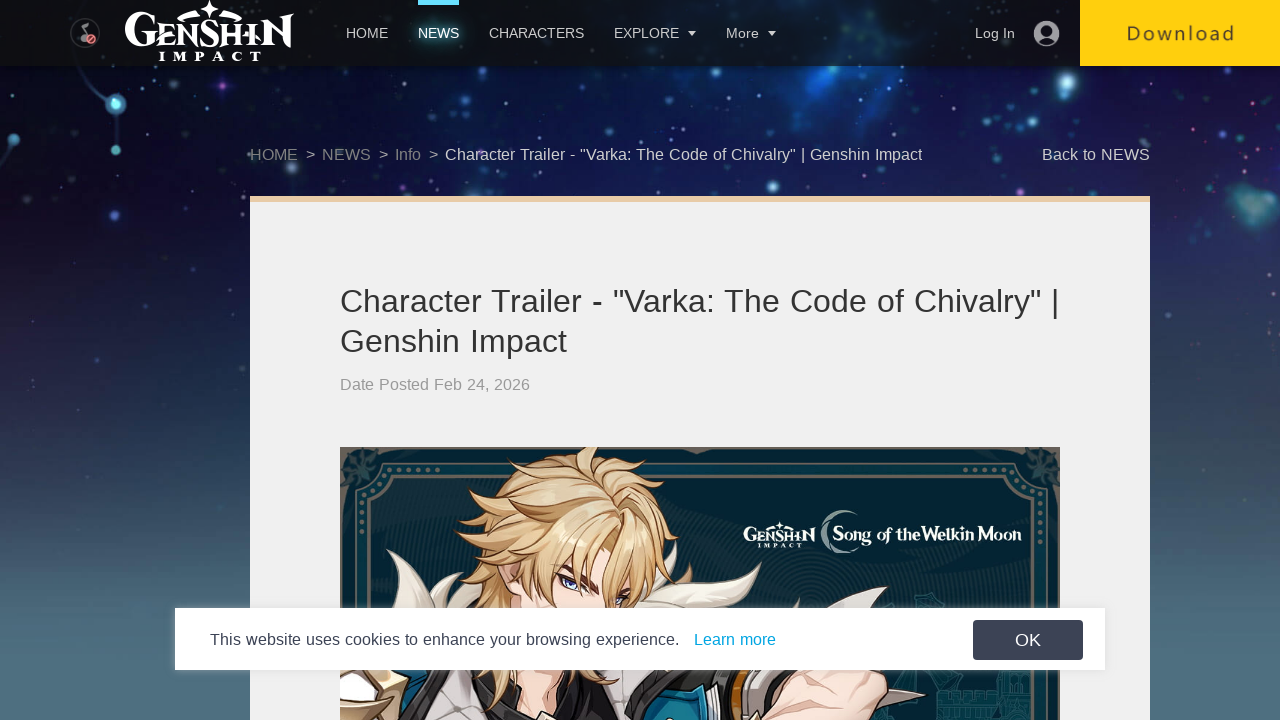